Tests checkout form validation when only postal code is provided, verifying first name is required error message

Starting URL: https://www.saucedemo.com/

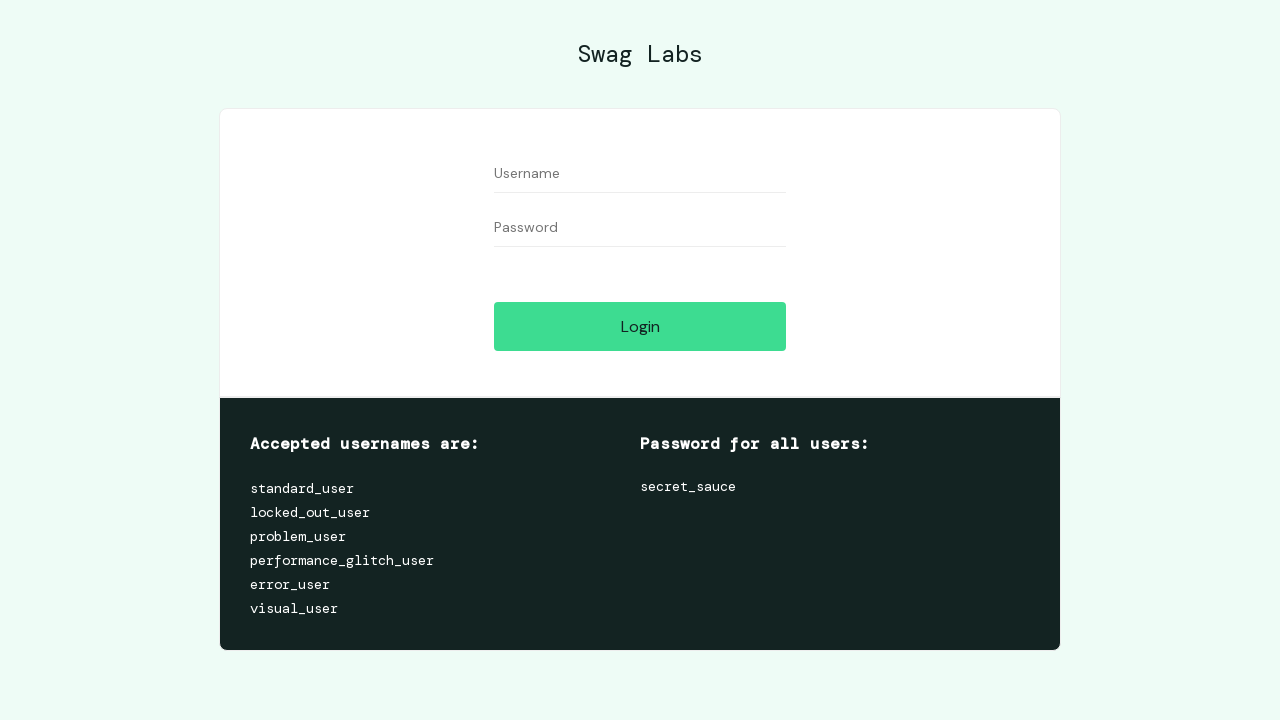

Filled username field with 'standard_user' on #user-name
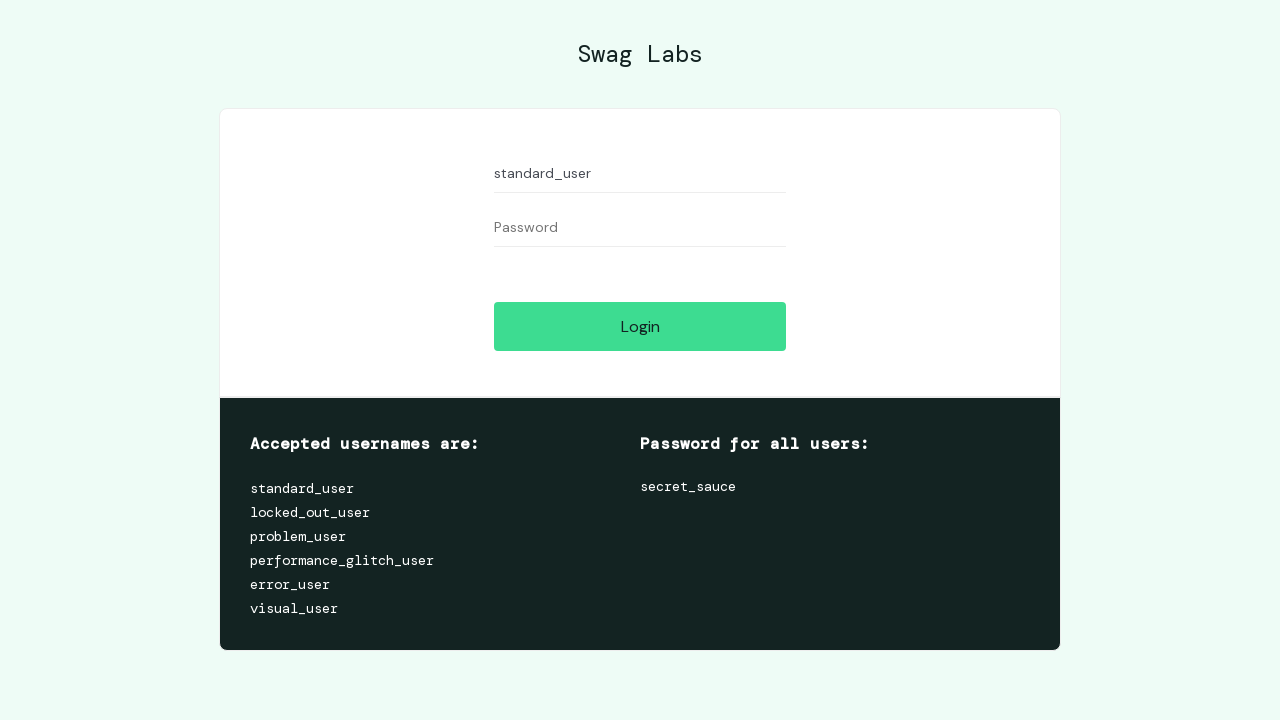

Filled password field with 'secret_sauce' on #password
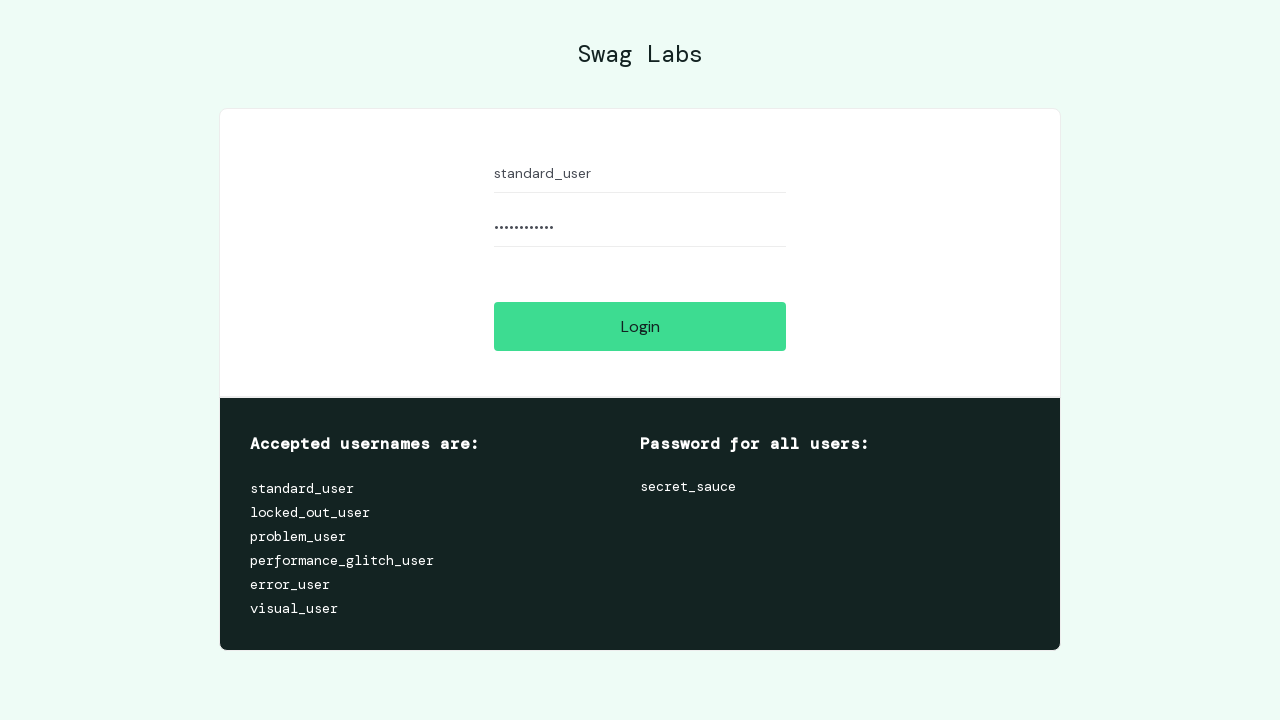

Clicked login button to authenticate at (640, 326) on #login-button
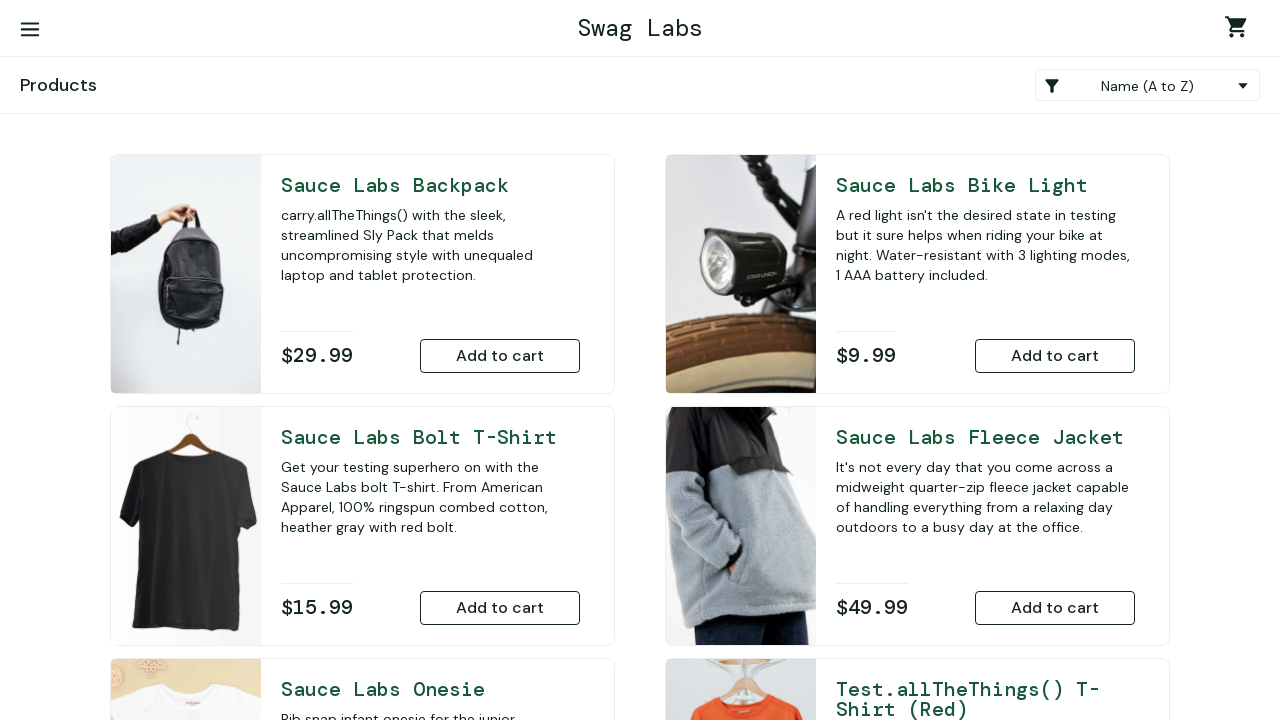

Clicked add to cart button at (500, 356) on [id*='add-to-cart-']
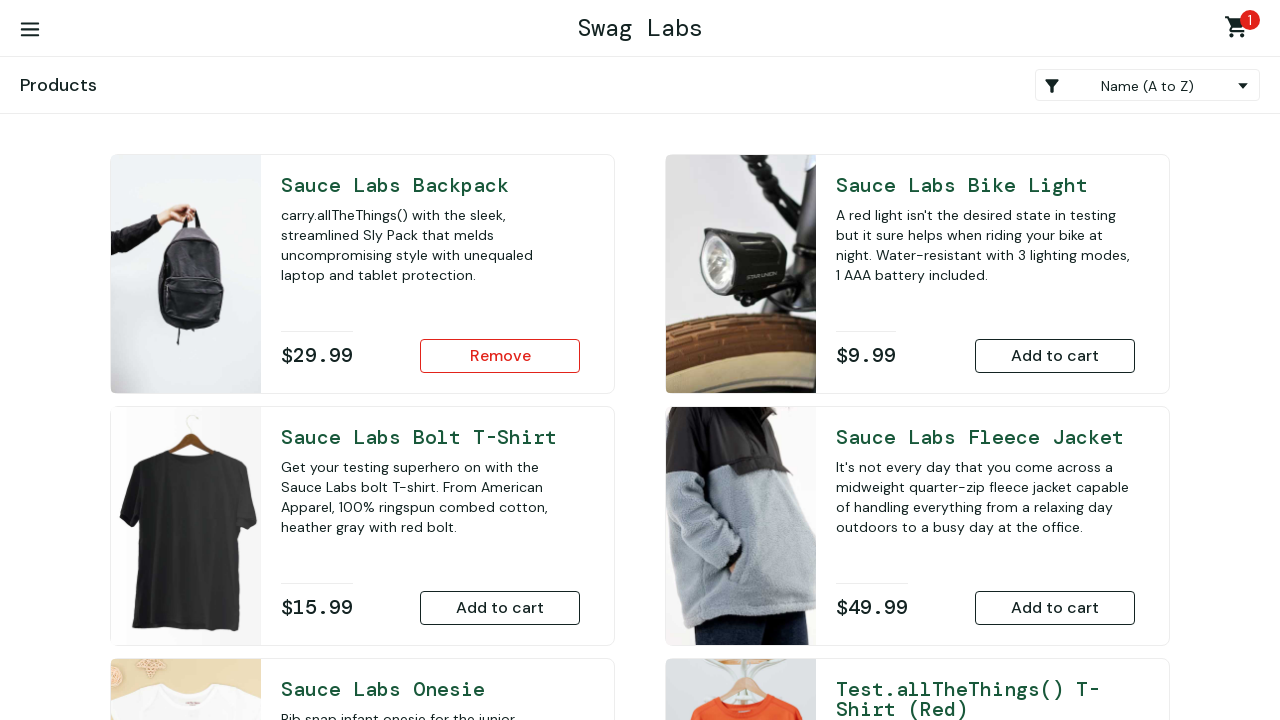

Clicked shopping cart link to view cart at (1240, 30) on .shopping_cart_link
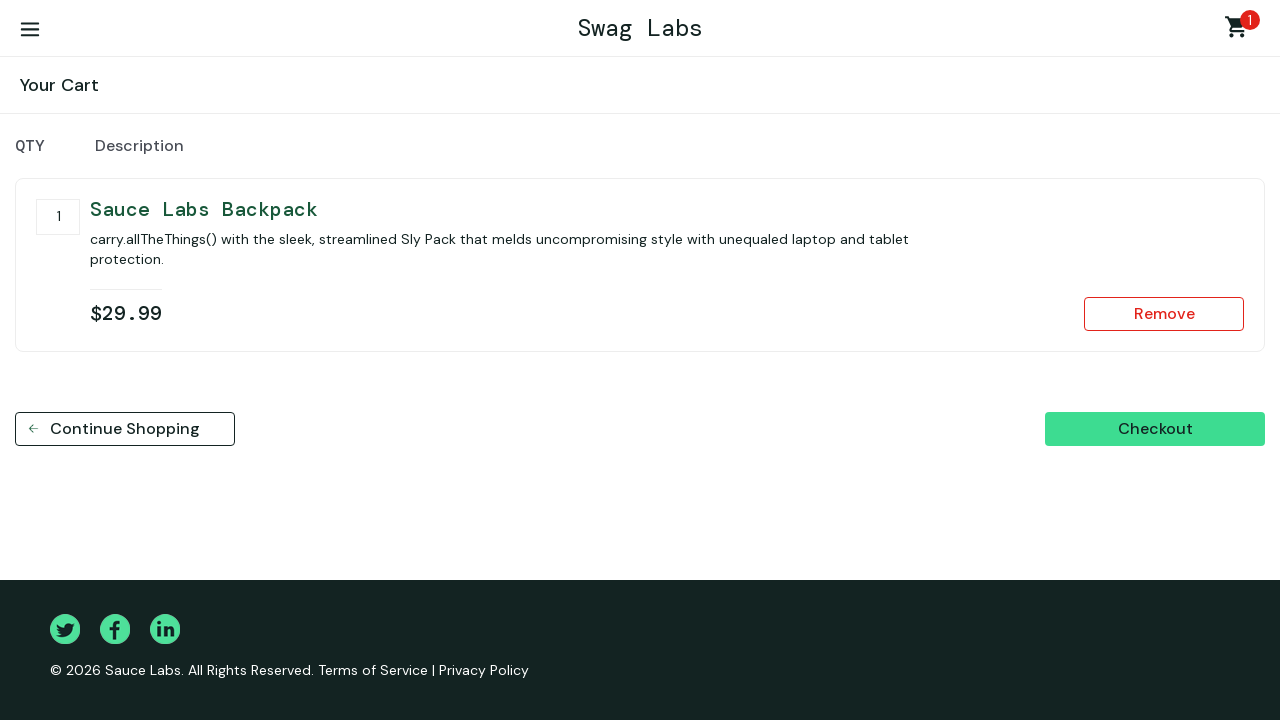

Clicked checkout button to begin checkout at (1155, 429) on #checkout
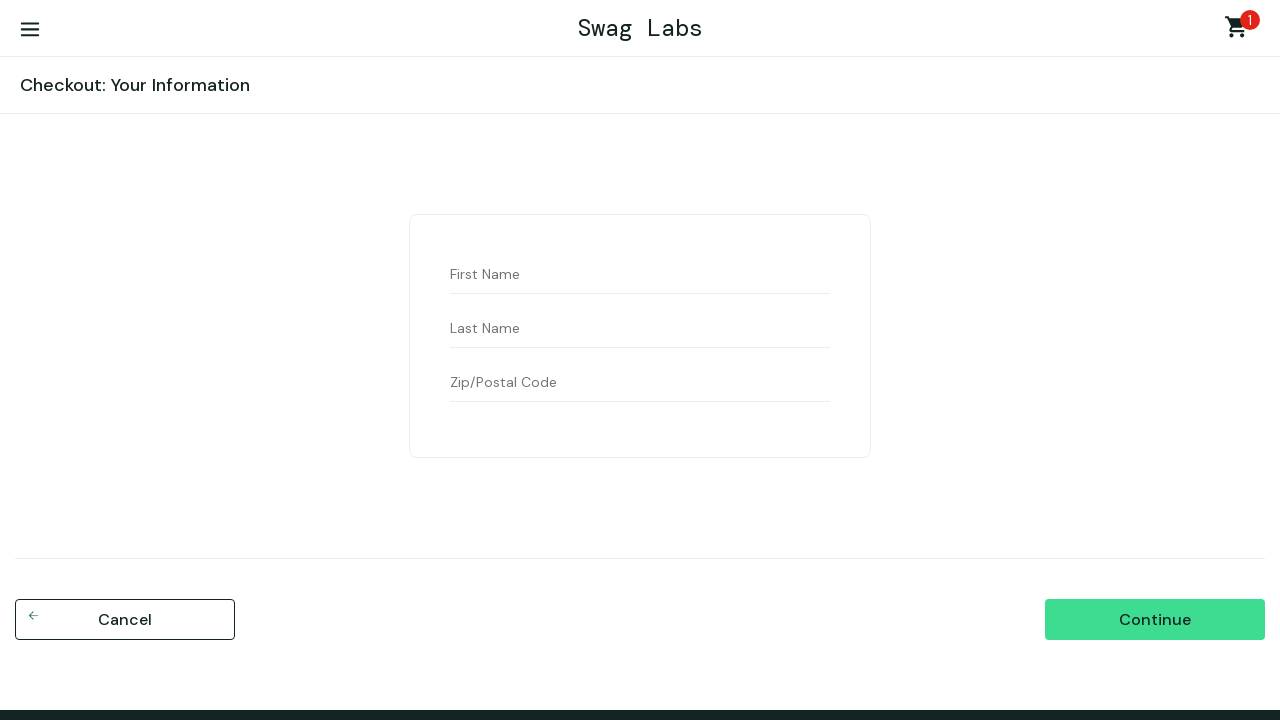

Filled postal code field with '800552' only, skipping first name and last name on #postal-code
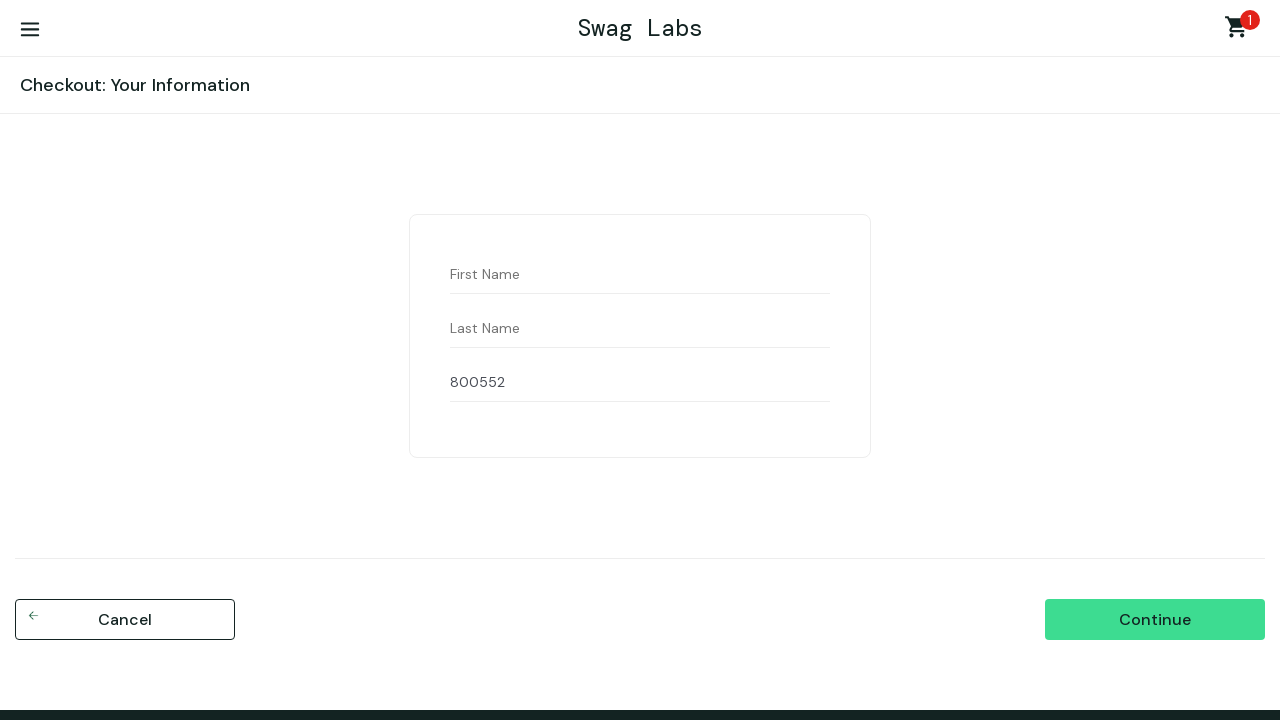

Clicked continue button to proceed with incomplete form at (1155, 620) on #continue
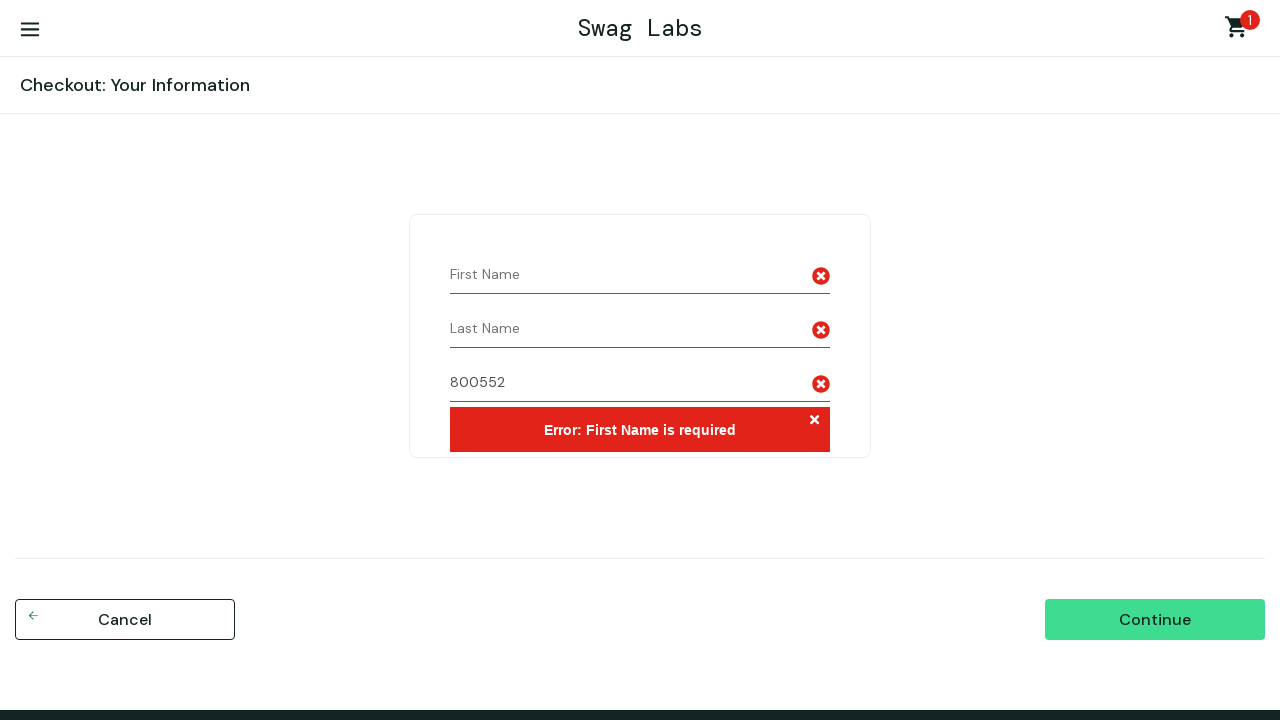

Error message container appeared, confirming first name is required validation
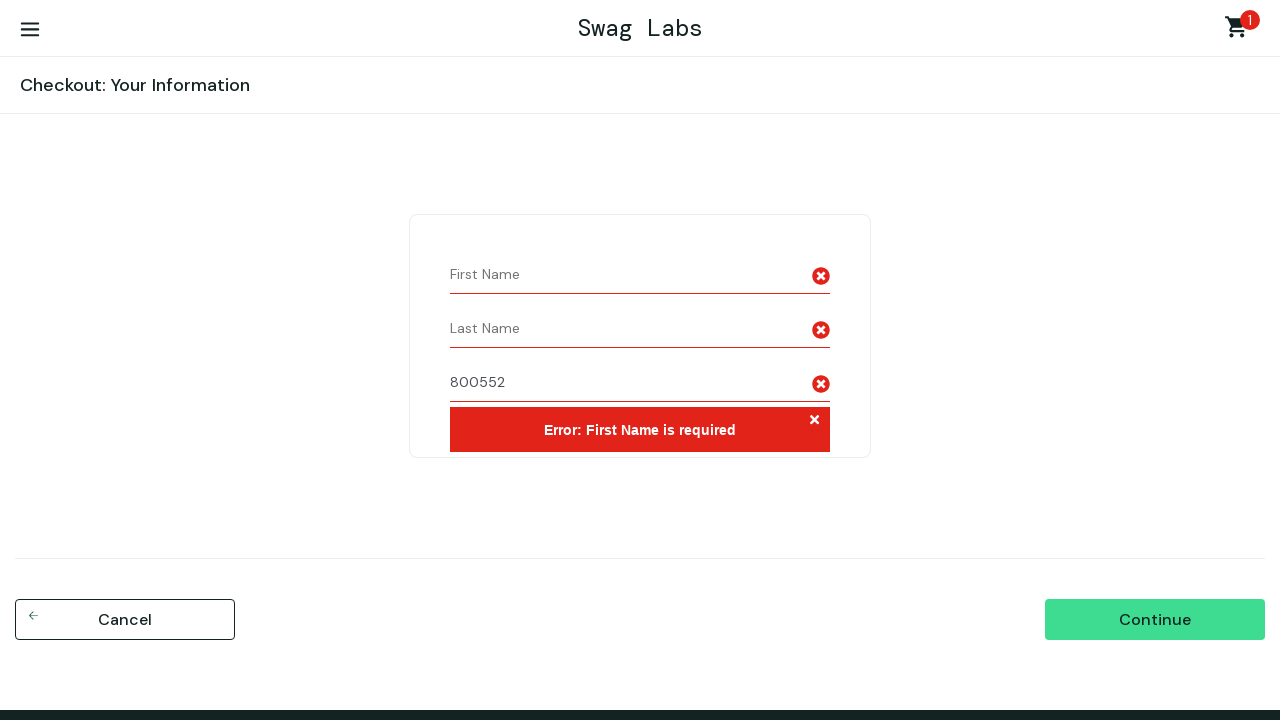

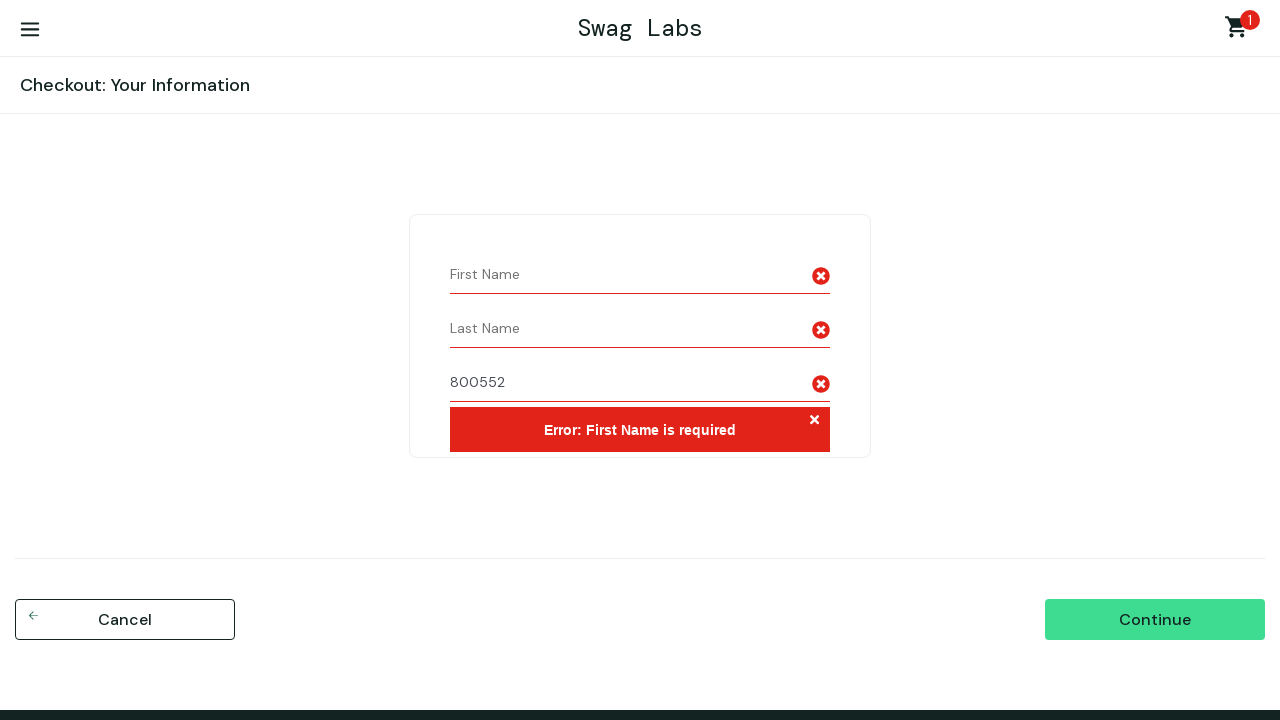